Tests JavaScript alert handling by entering a name, triggering an alert, accepting it, then triggering a confirm dialog and dismissing it

Starting URL: https://rahulshettyacademy.com/AutomationPractice/

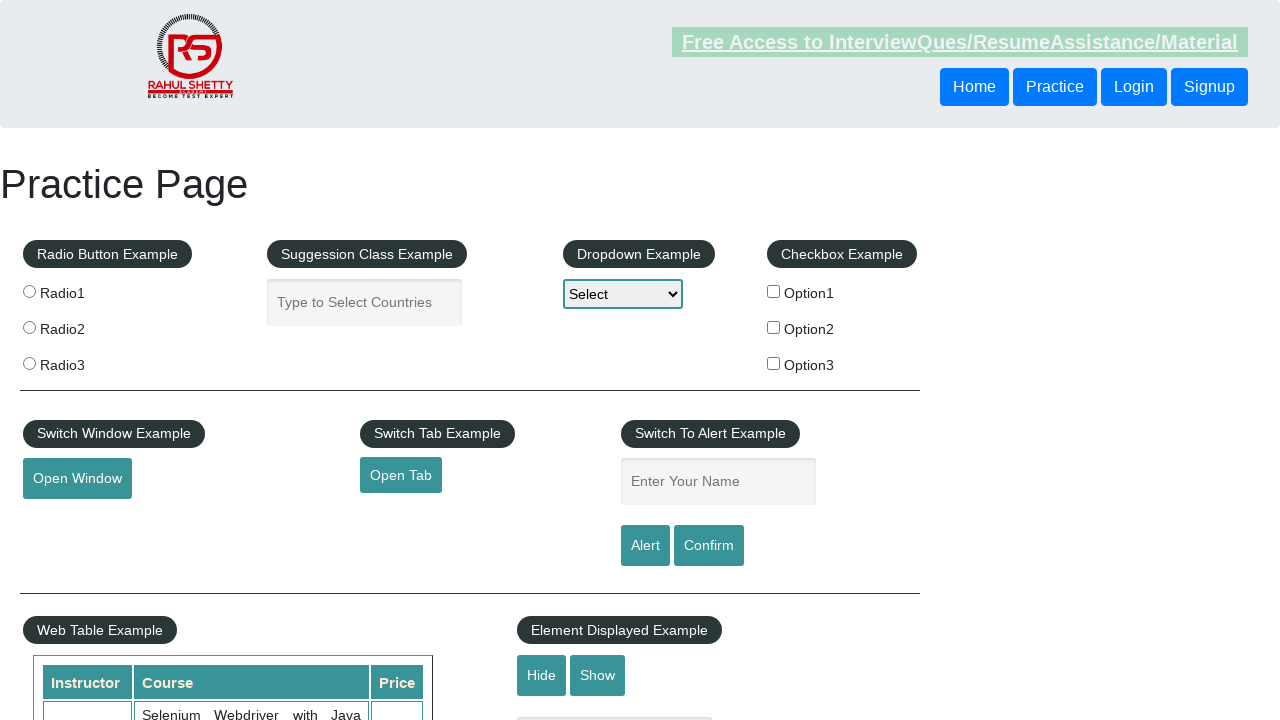

Filled name field with 'Rahul' on #name
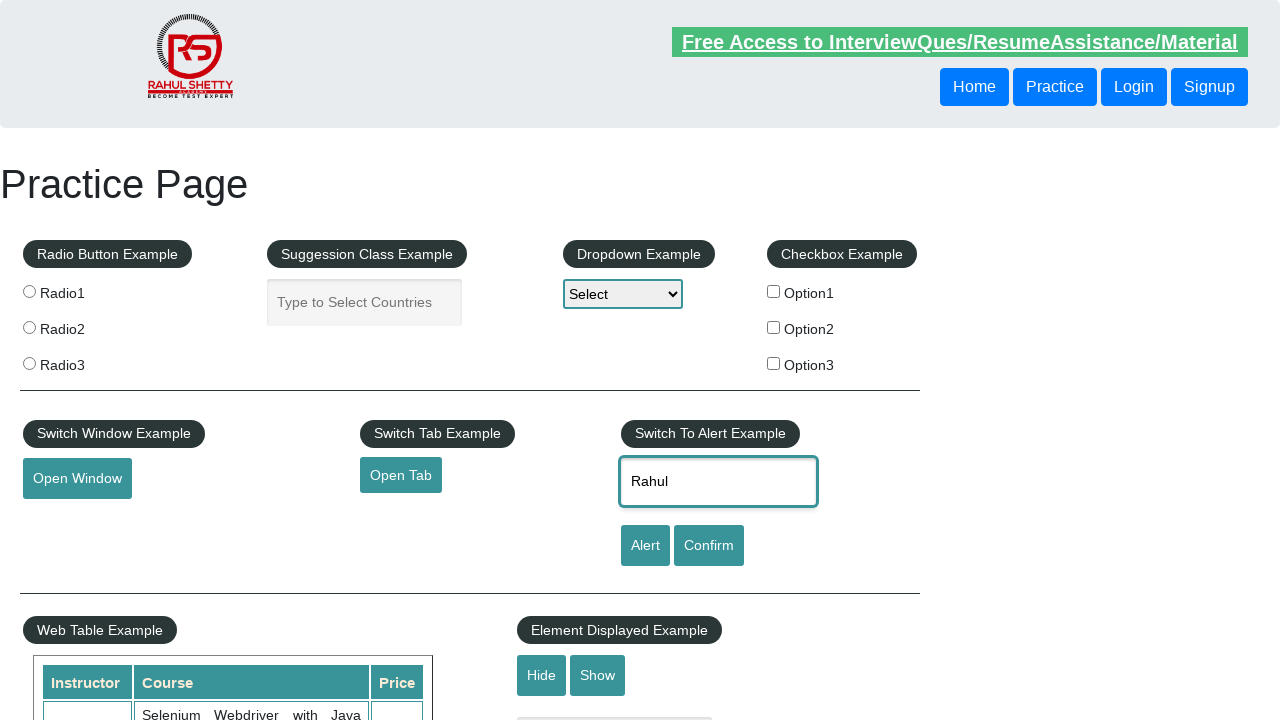

Clicked alert button to trigger JavaScript alert at (645, 546) on [id='alertbtn']
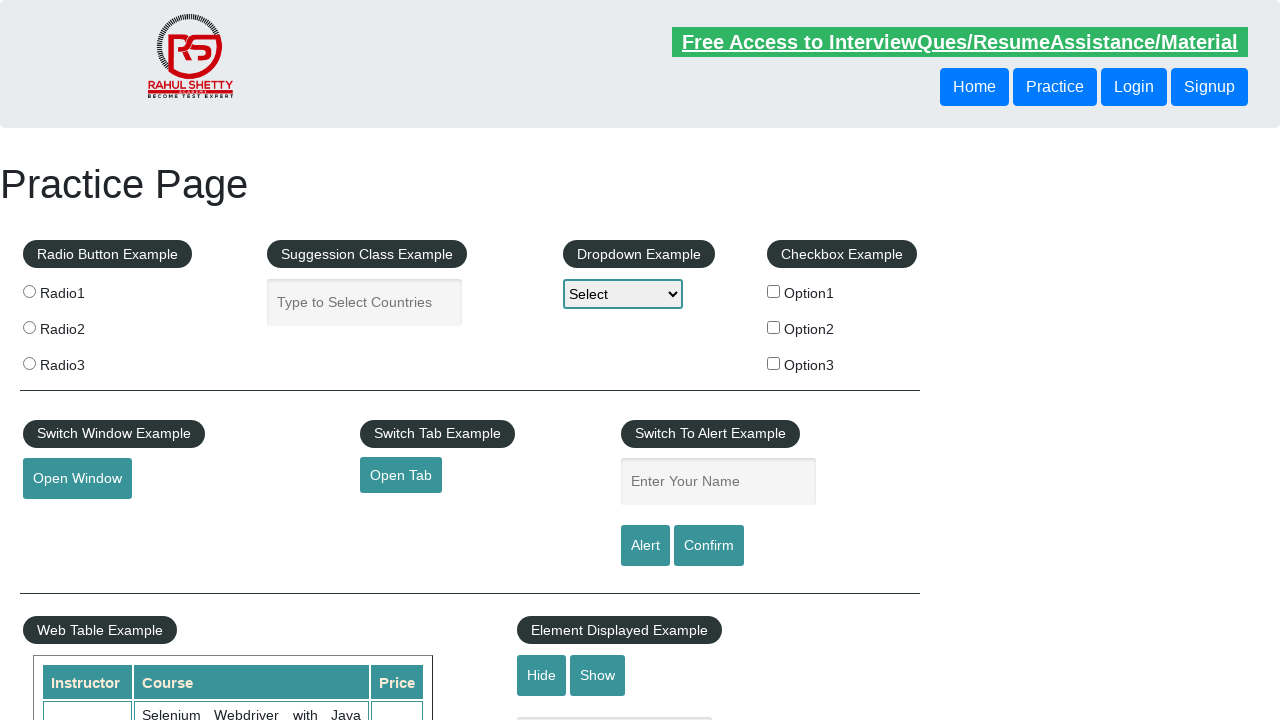

Set up dialog handler to accept alerts
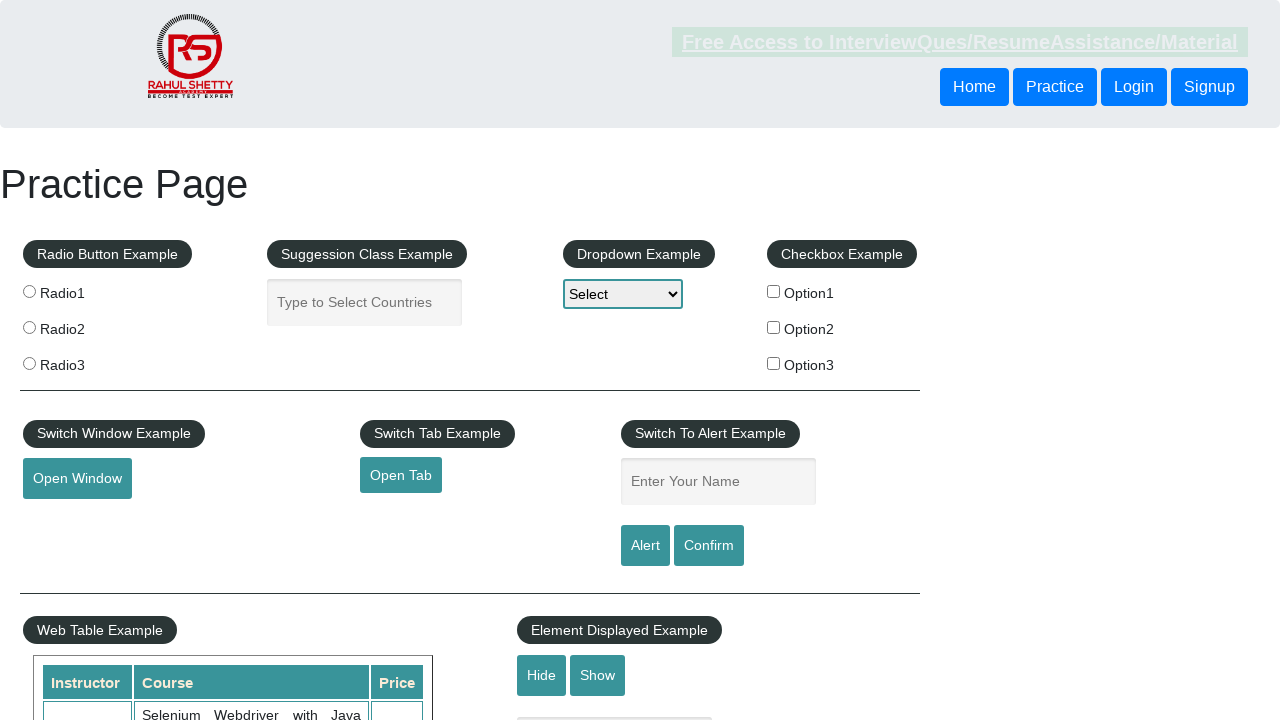

Clicked confirm button to trigger confirm dialog at (709, 546) on #confirmbtn
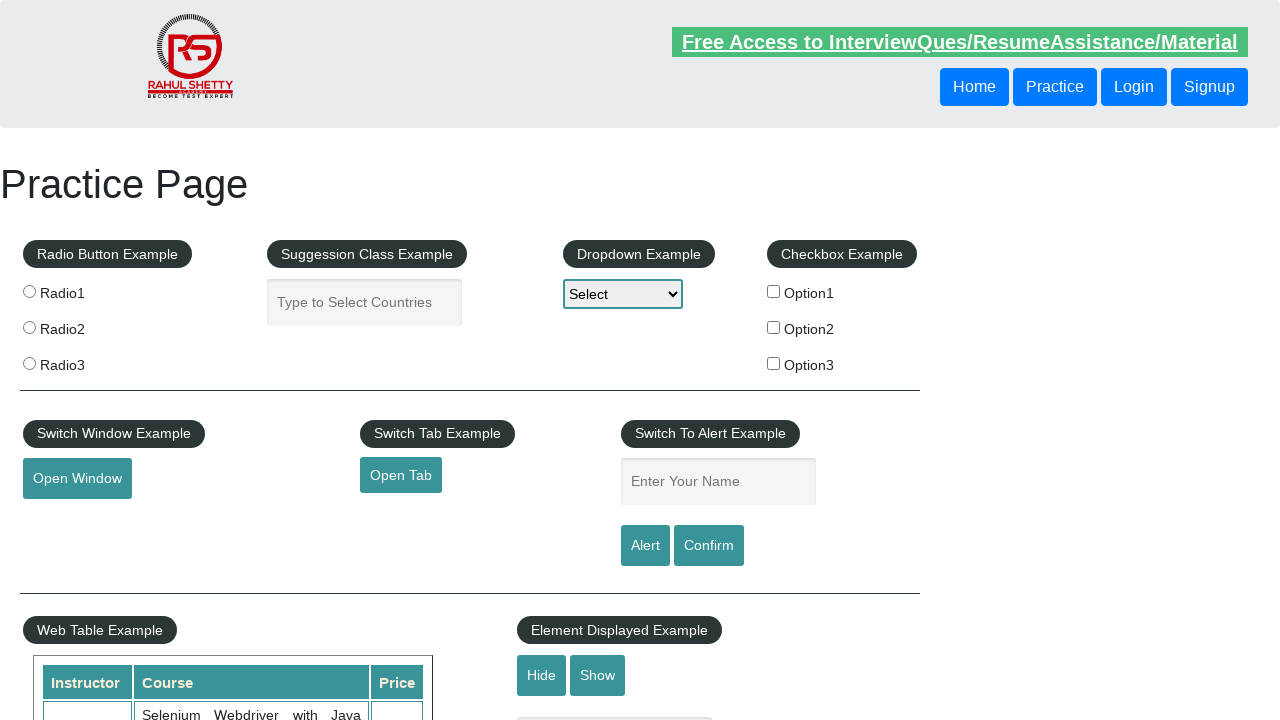

Set up dialog handler to dismiss dialogs
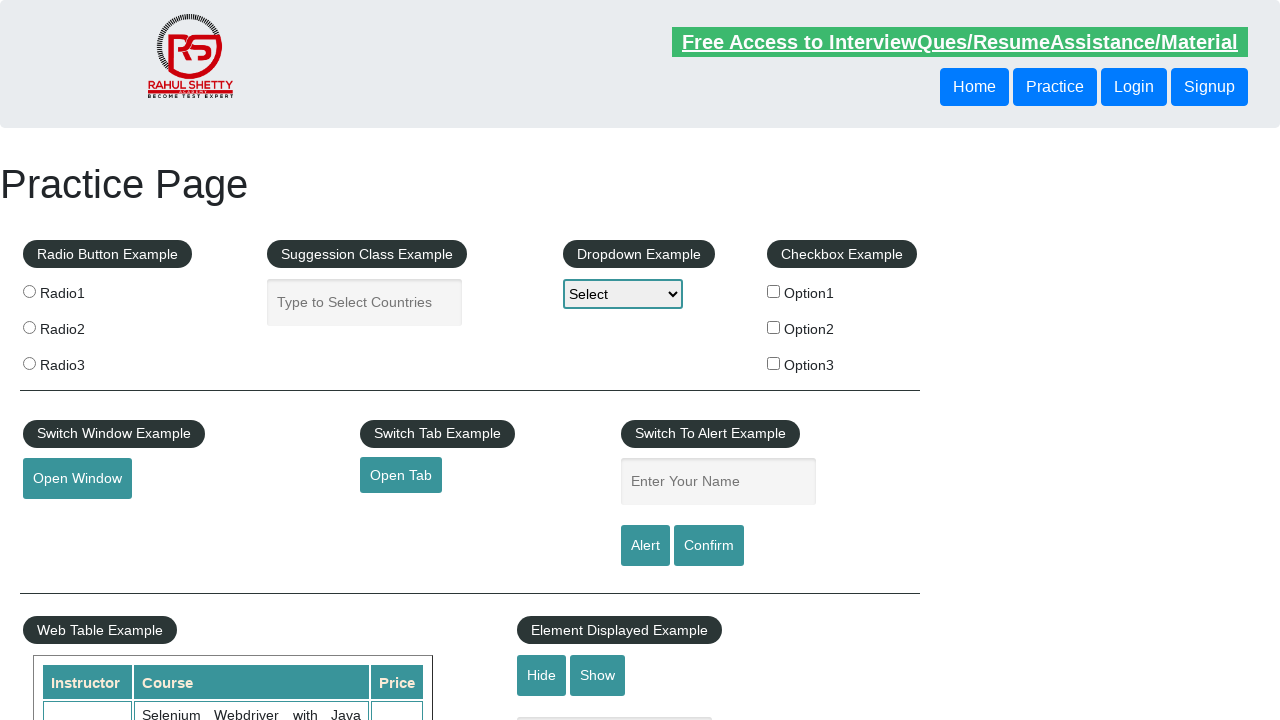

Clicked confirm button again to trigger and dismiss confirm dialog at (709, 546) on #confirmbtn
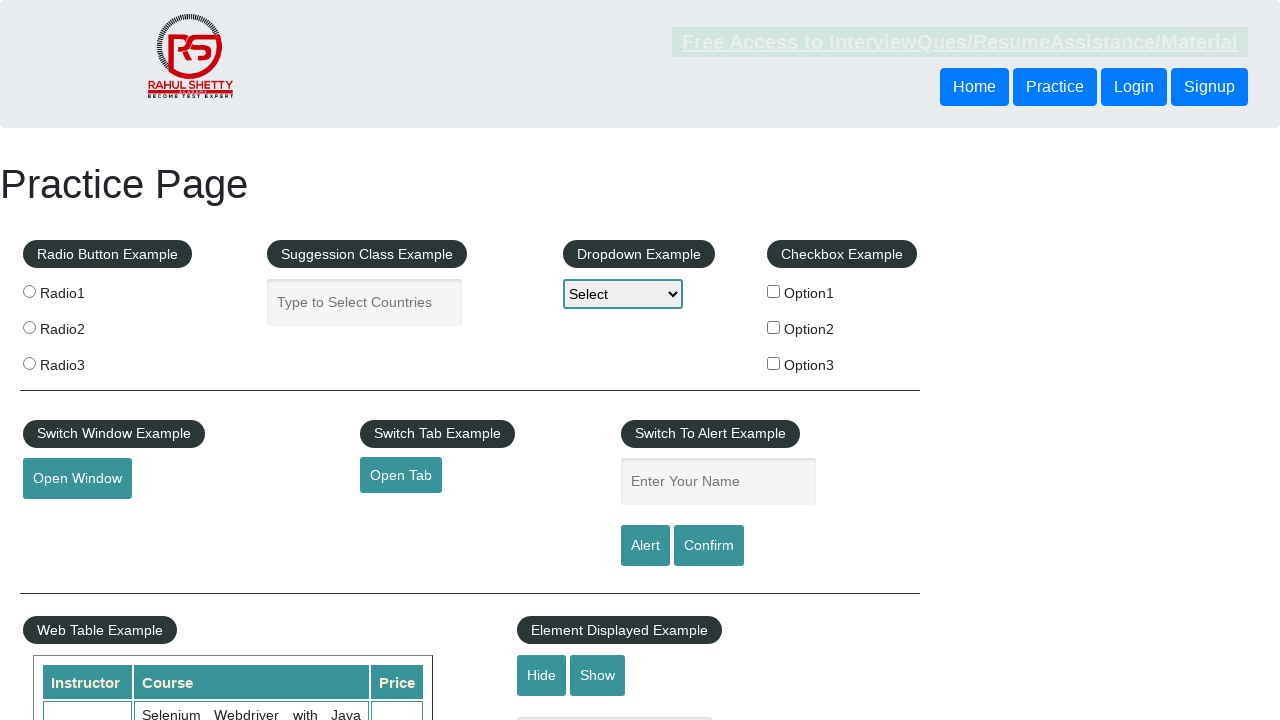

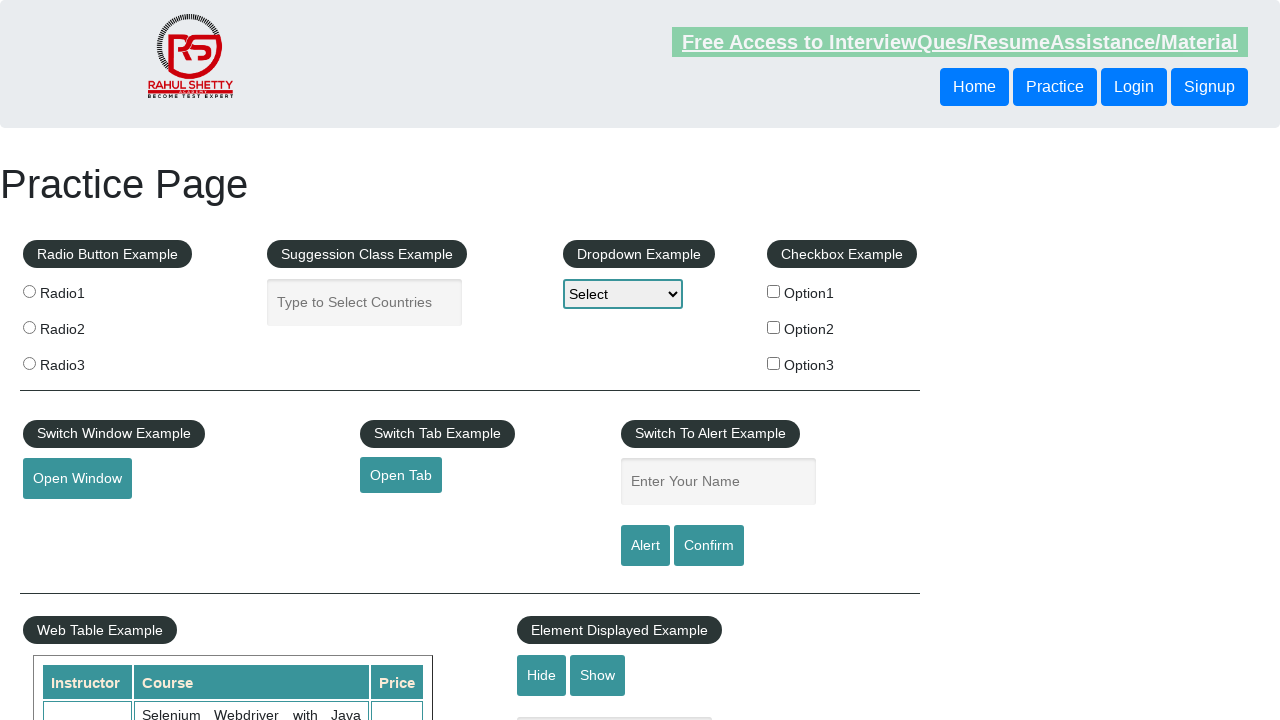